Tests web table interaction by navigating to a practice page, locating a product table, and verifying table structure including rows and columns.

Starting URL: http://qaclickacademy.com/practice.php

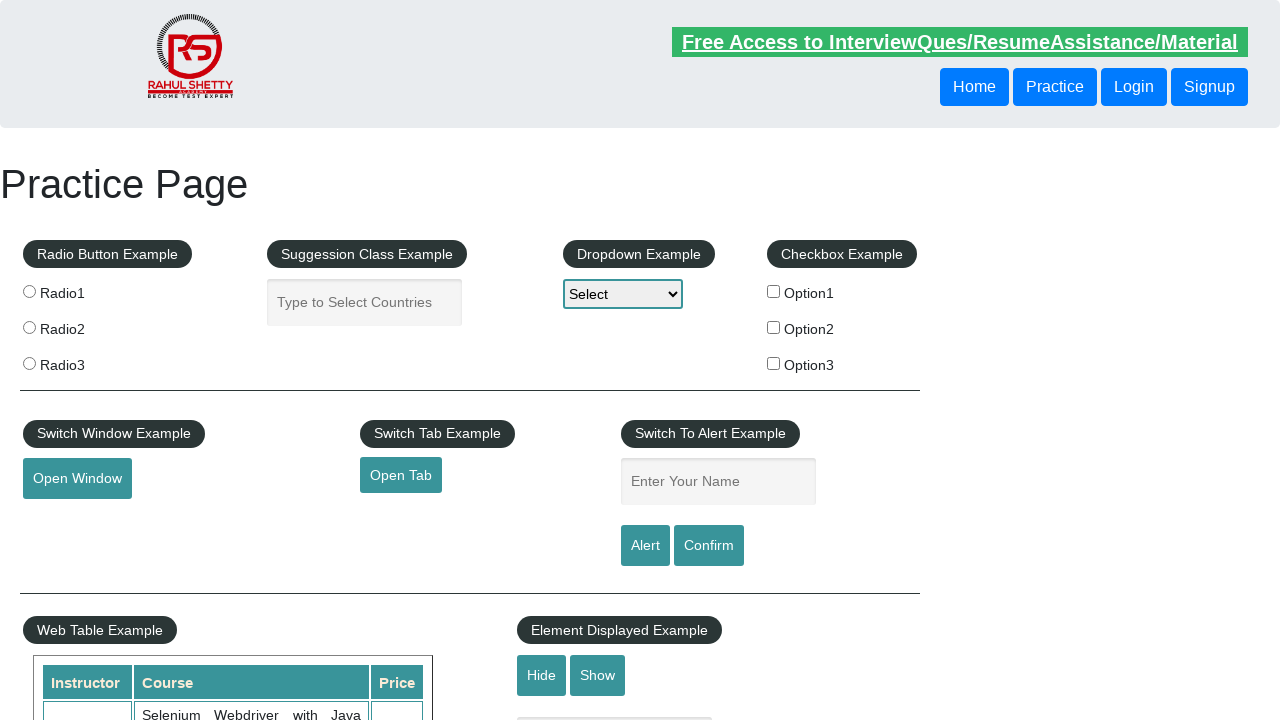

Waited for product table to be visible
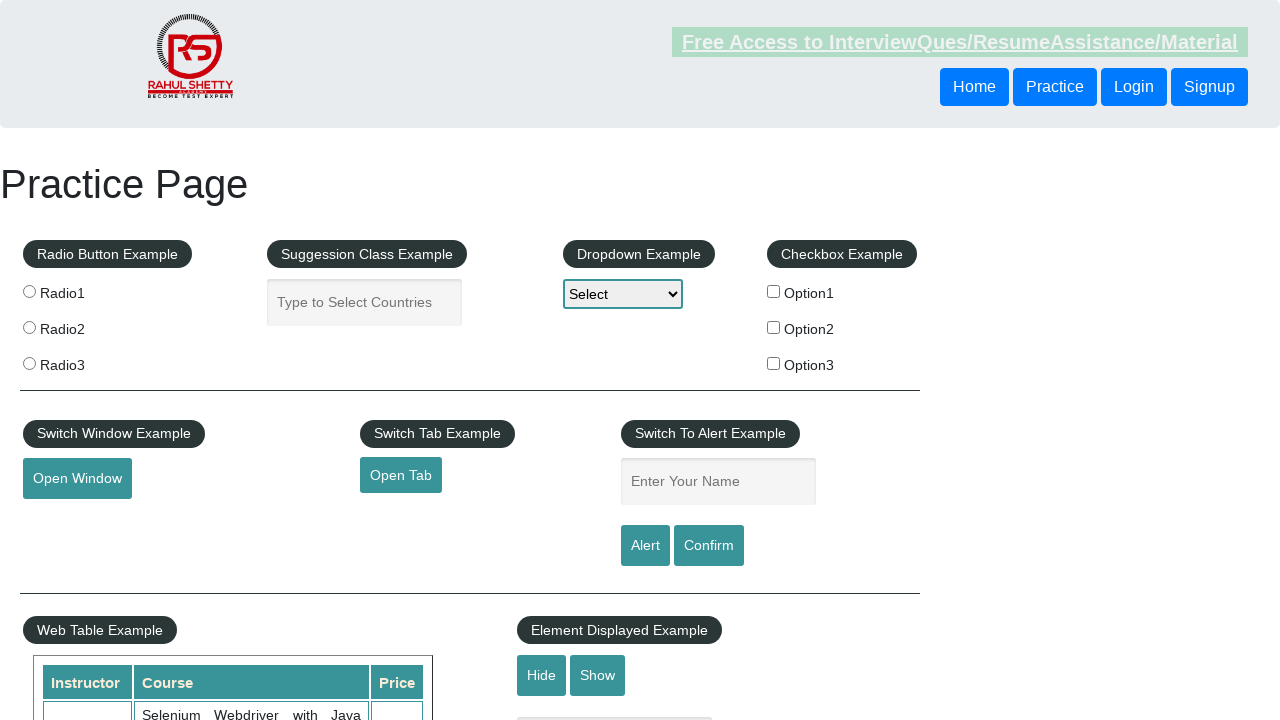

Located product table element
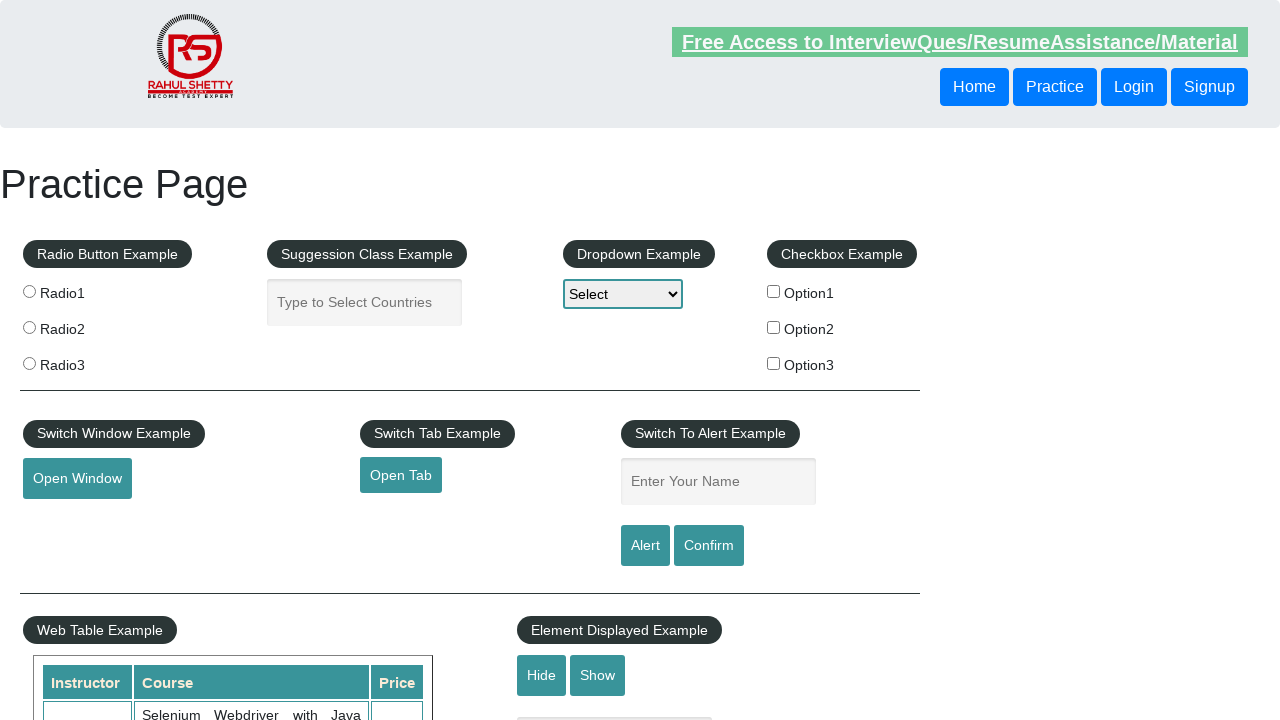

Verified table has rows - first row is visible
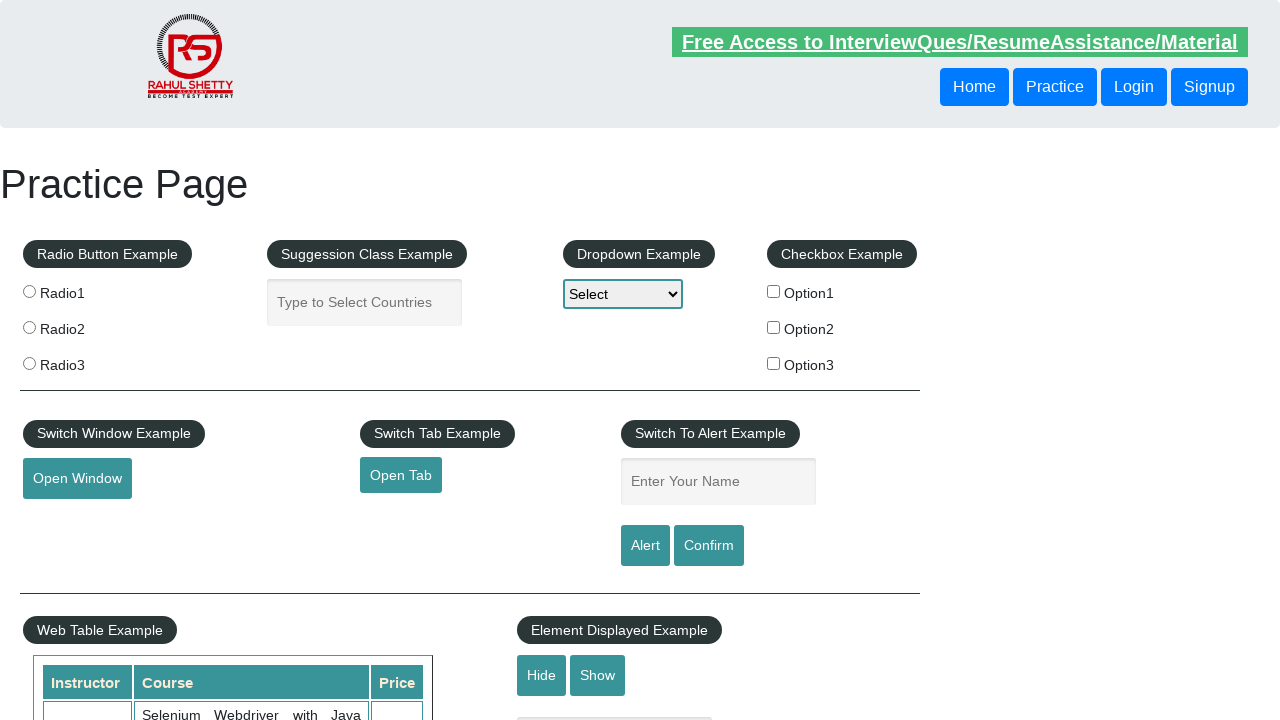

Verified header row has column headers
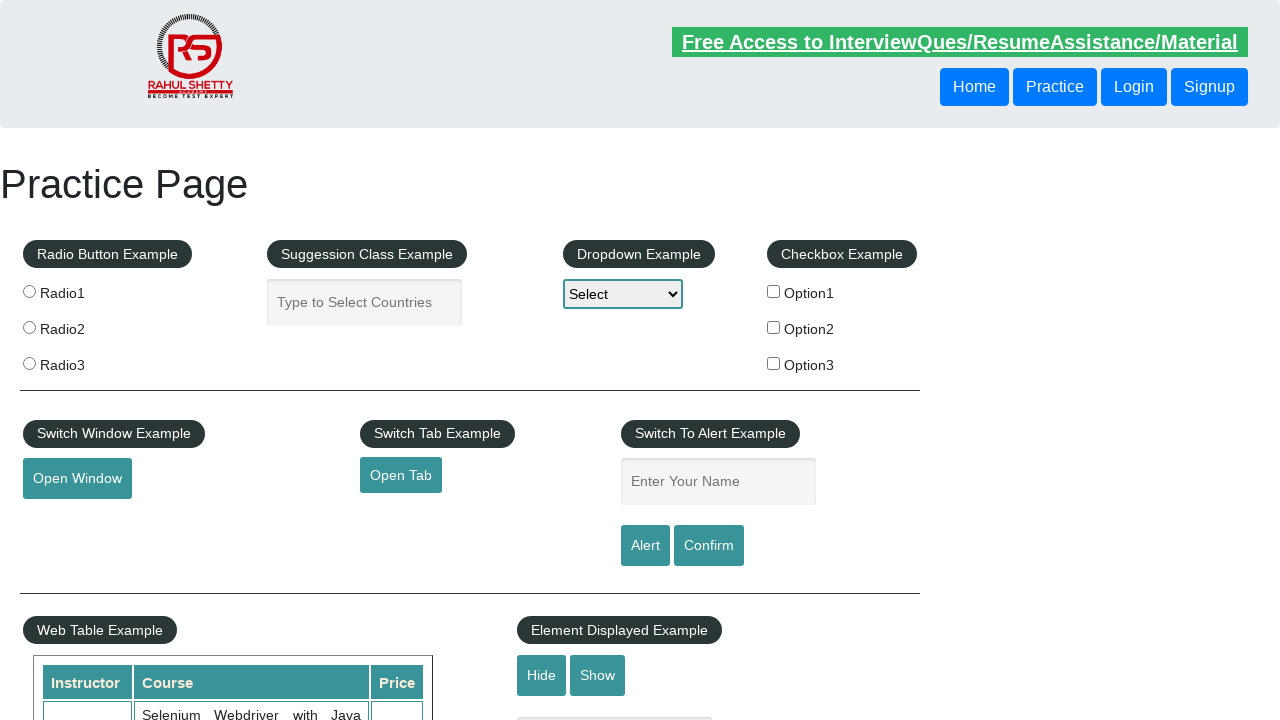

Verified second data row exists and has cells
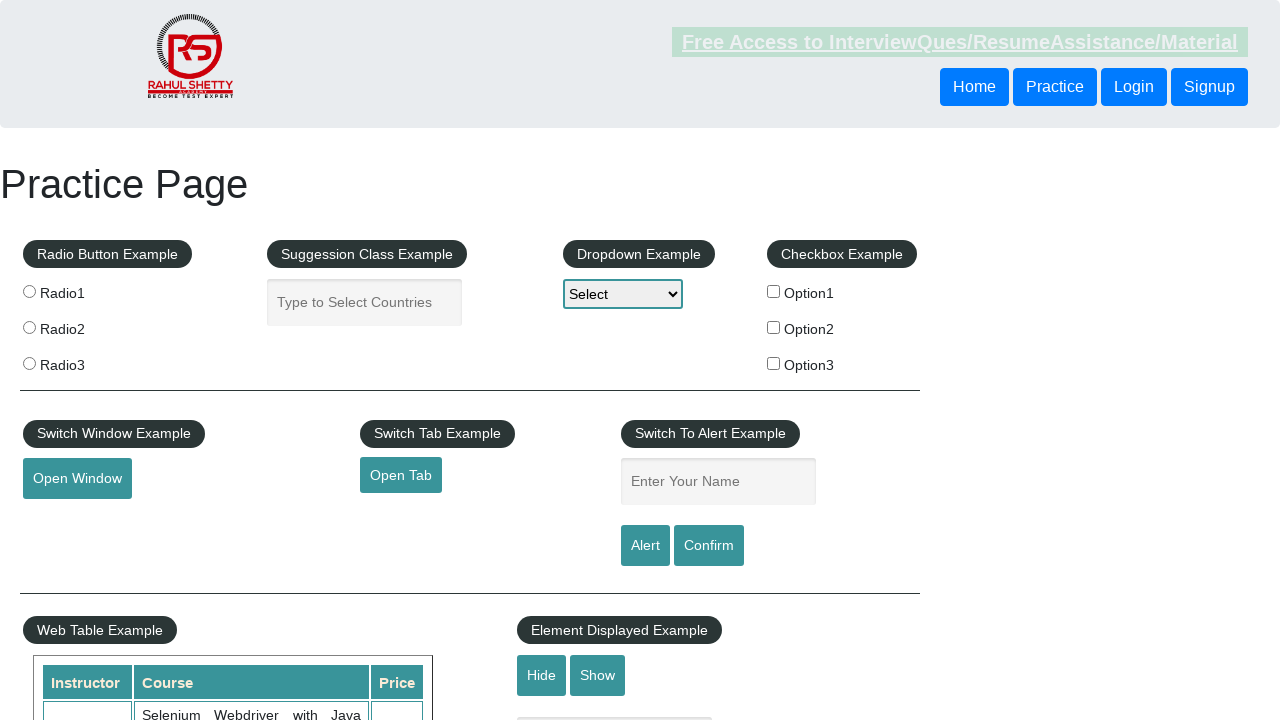

Verified first cell in second data row is visible
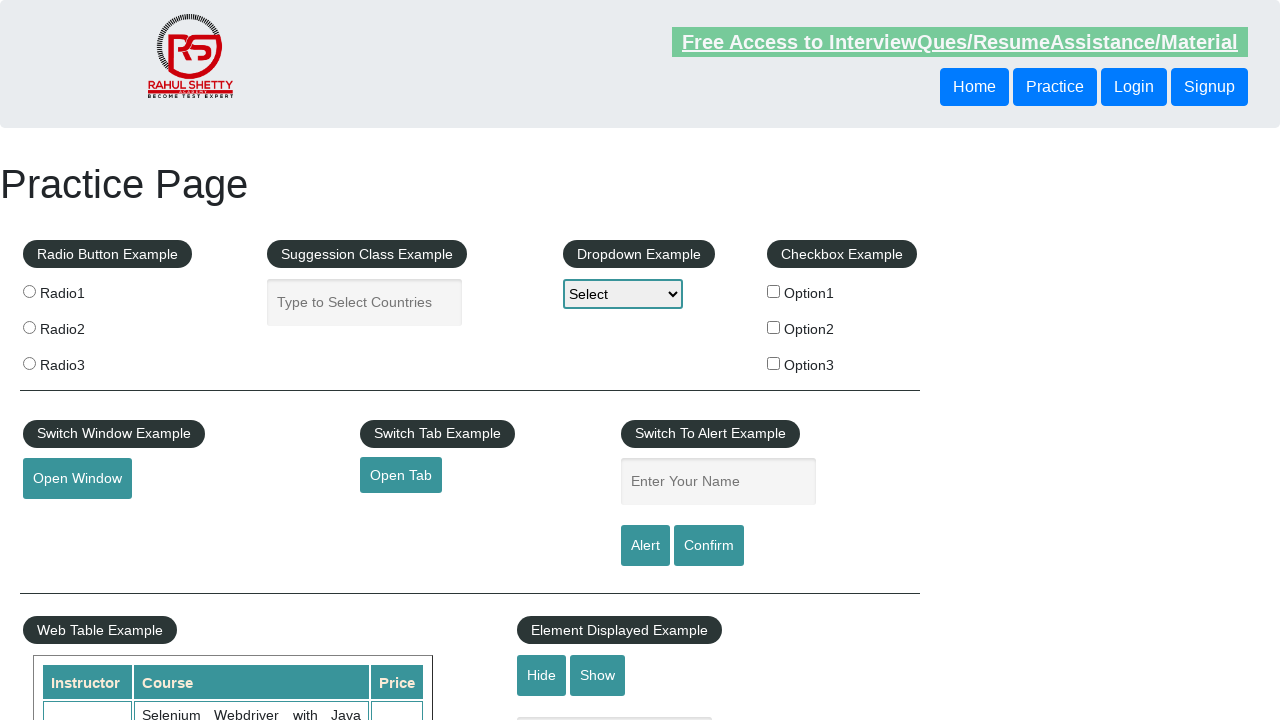

Verified second cell in second data row is visible
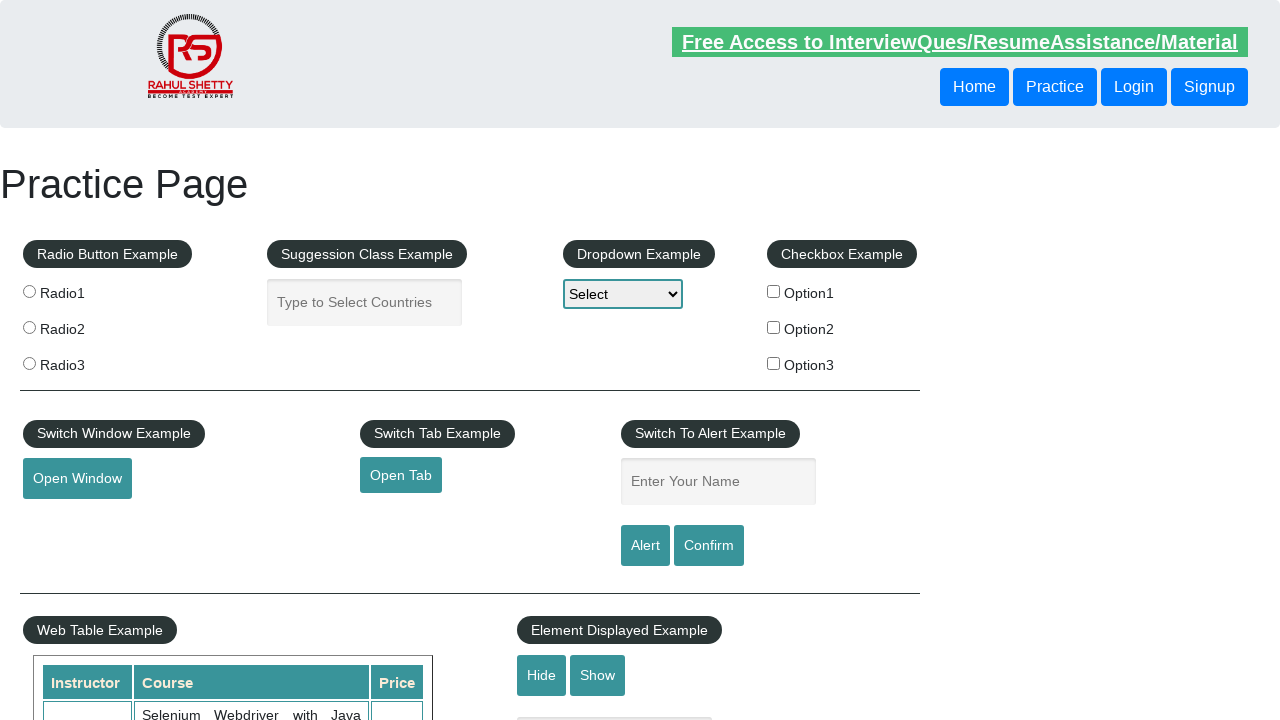

Verified third cell in second data row is visible
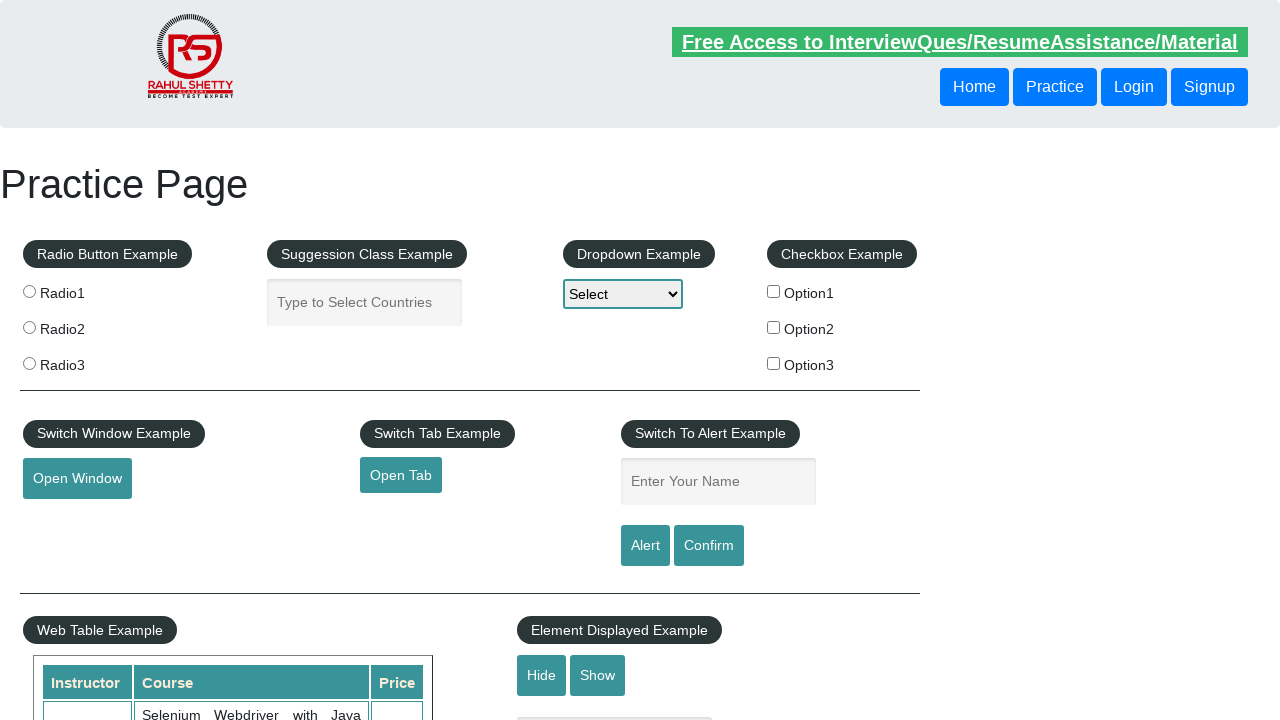

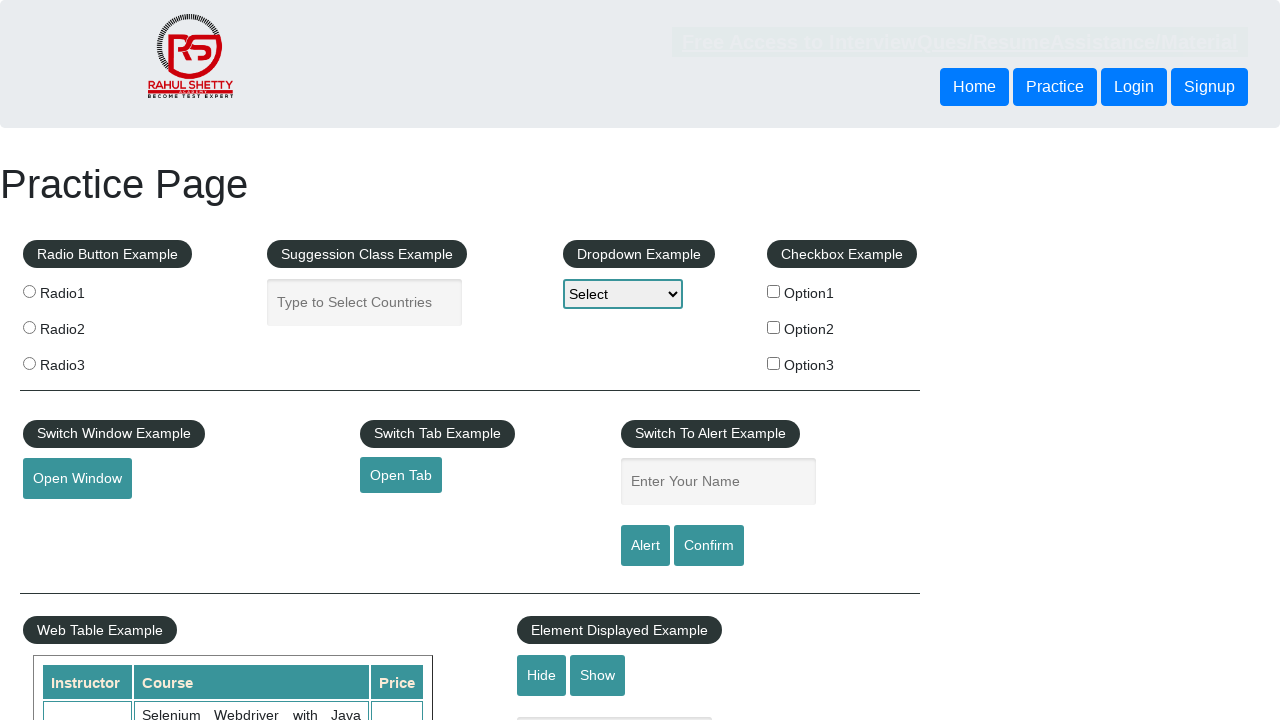